Navigates to MyMarket product page and verifies the price element loads correctly

Starting URL: https://www.mymarket.gr/monster-energy-zero-ultra-500gr

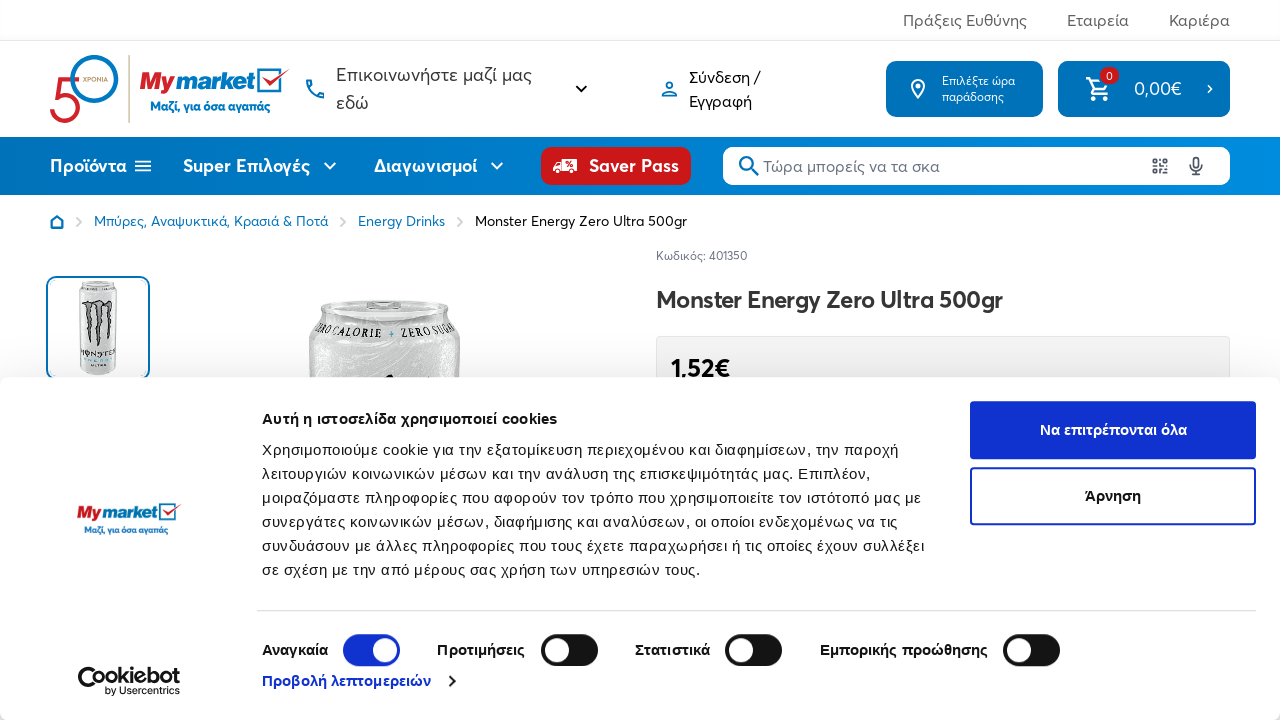

Waited for price element to load on MyMarket product page
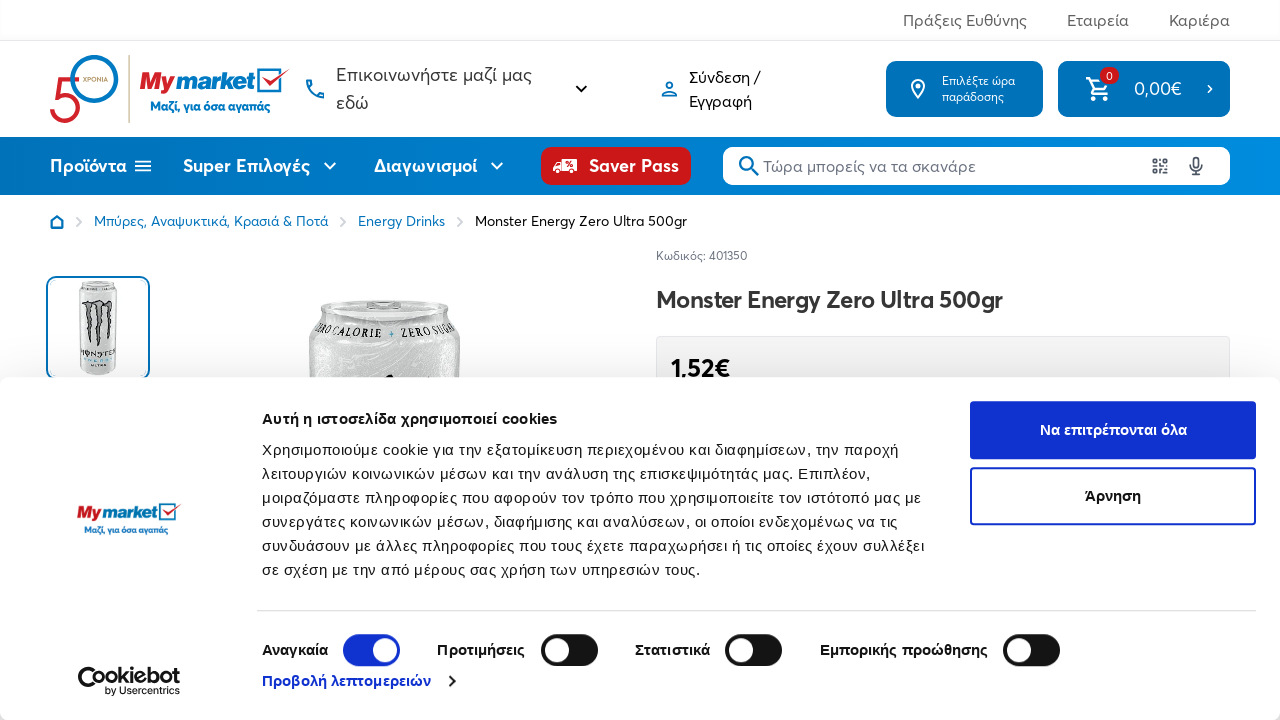

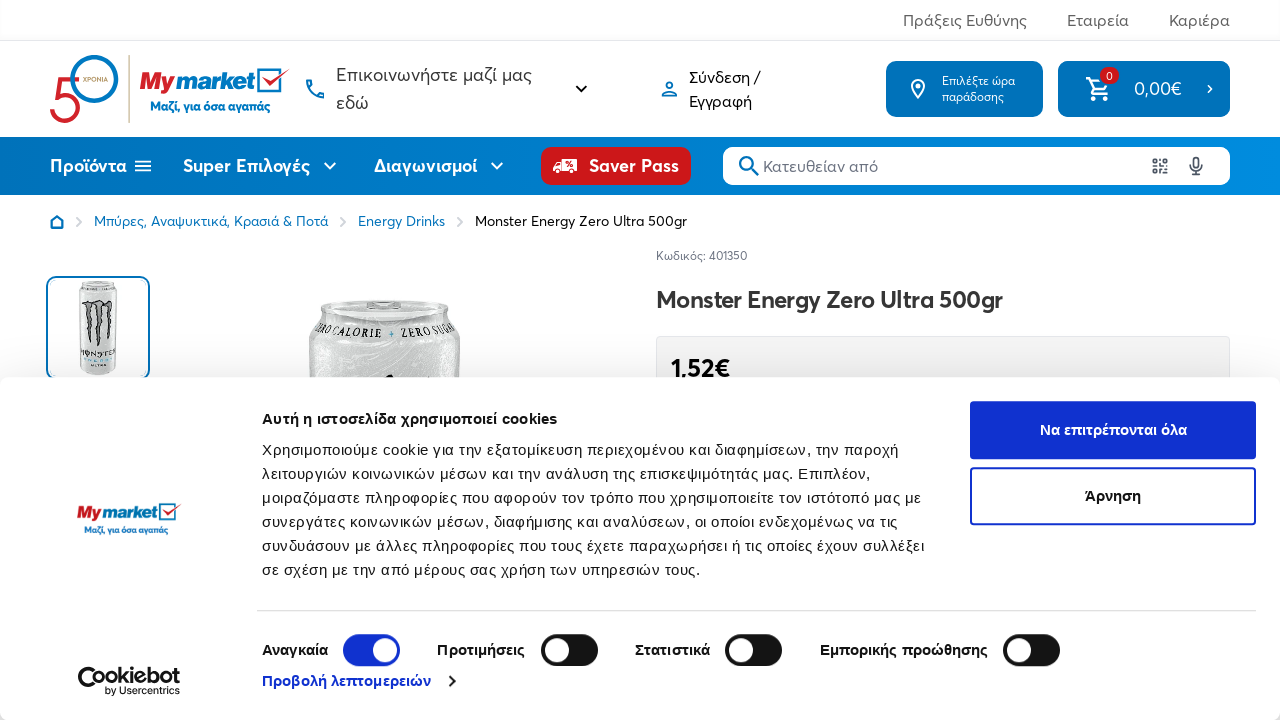